Tests JavaScript prompt alert functionality by navigating to the alerts page, triggering a prompt, entering text, and accepting it

Starting URL: https://the-internet.herokuapp.com/

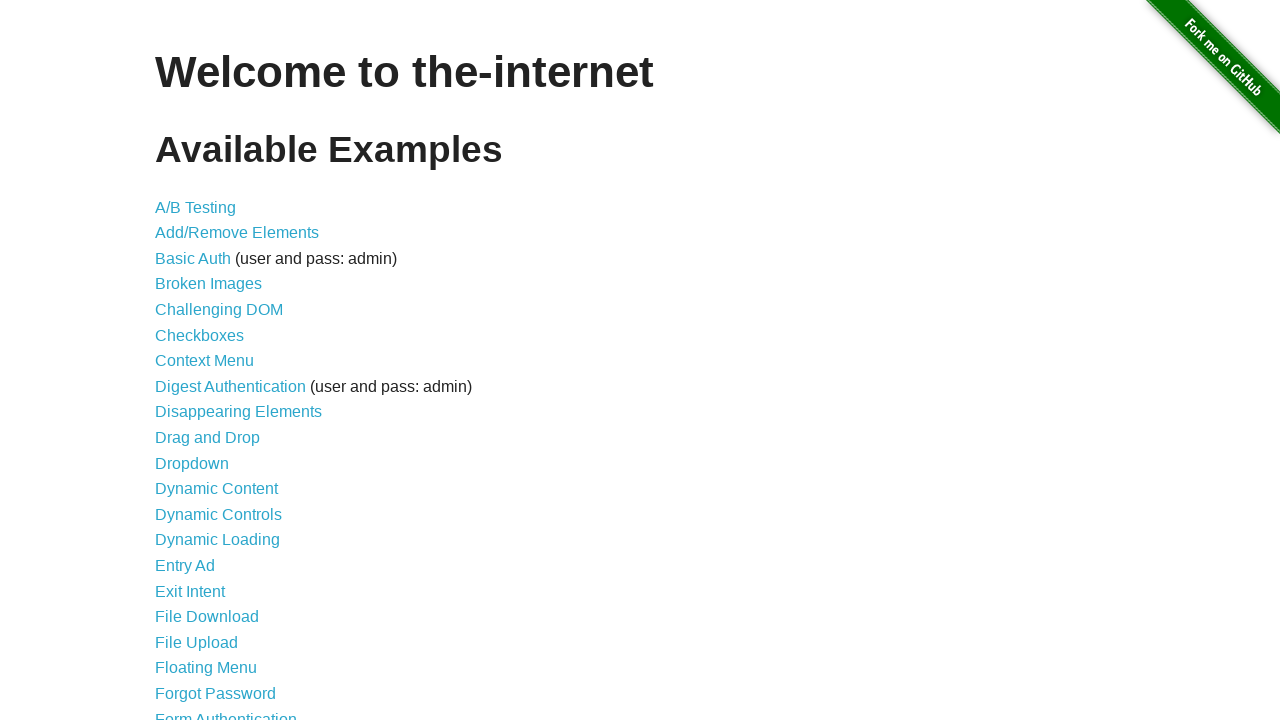

Clicked on JavaScript Alerts link at (214, 361) on a:has-text('JavaScript Alerts')
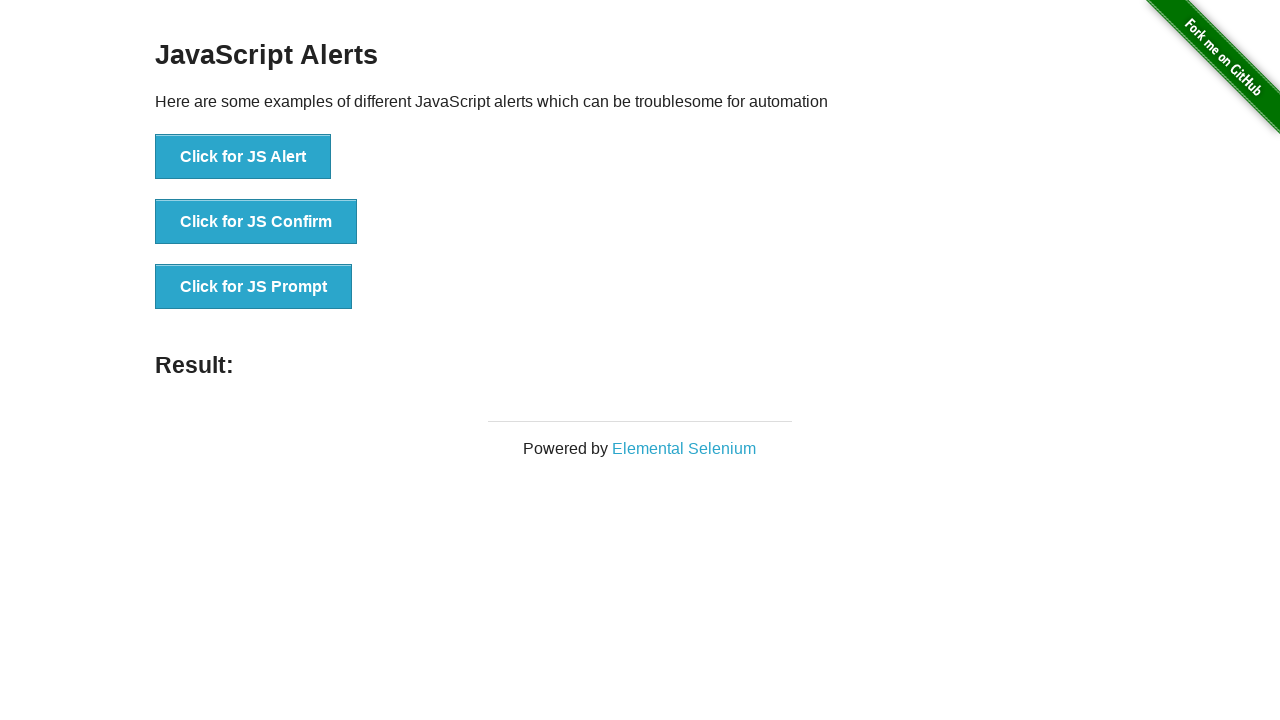

Clicked on Click for JS Prompt button at (254, 287) on button:has-text('Click for JS Prompt')
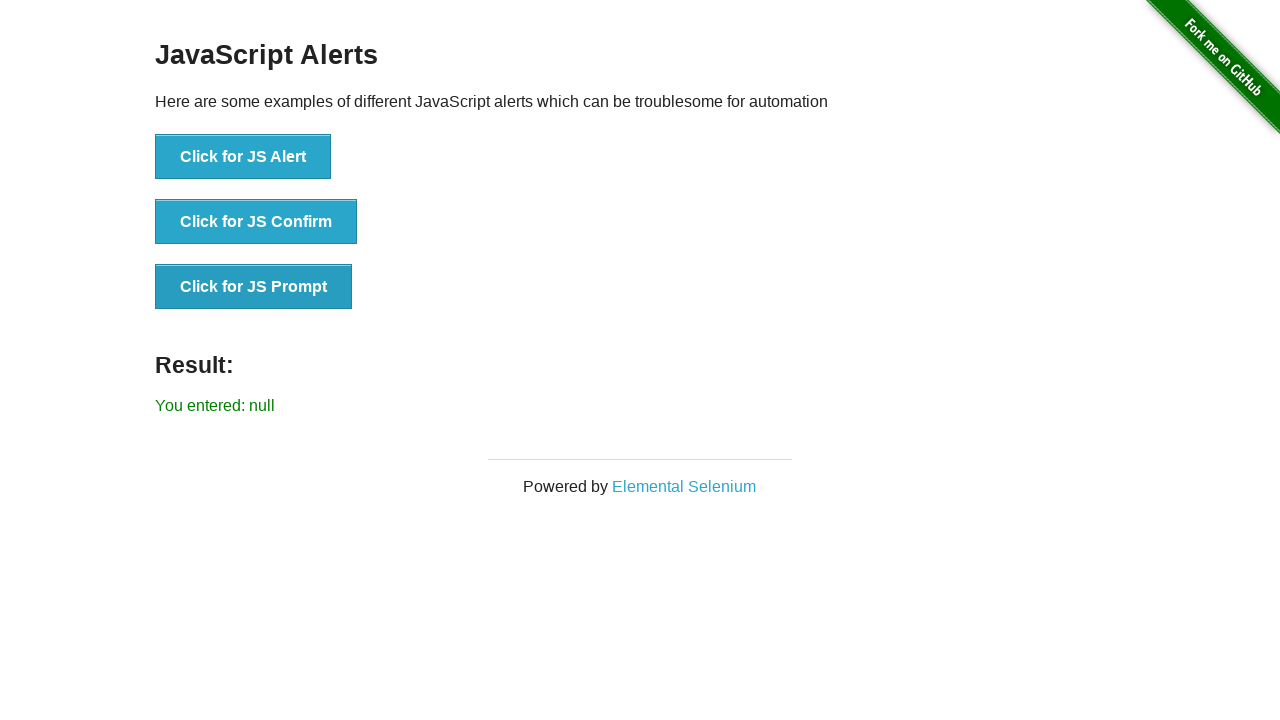

Set up dialog handler to accept prompt with text 'Sakib'
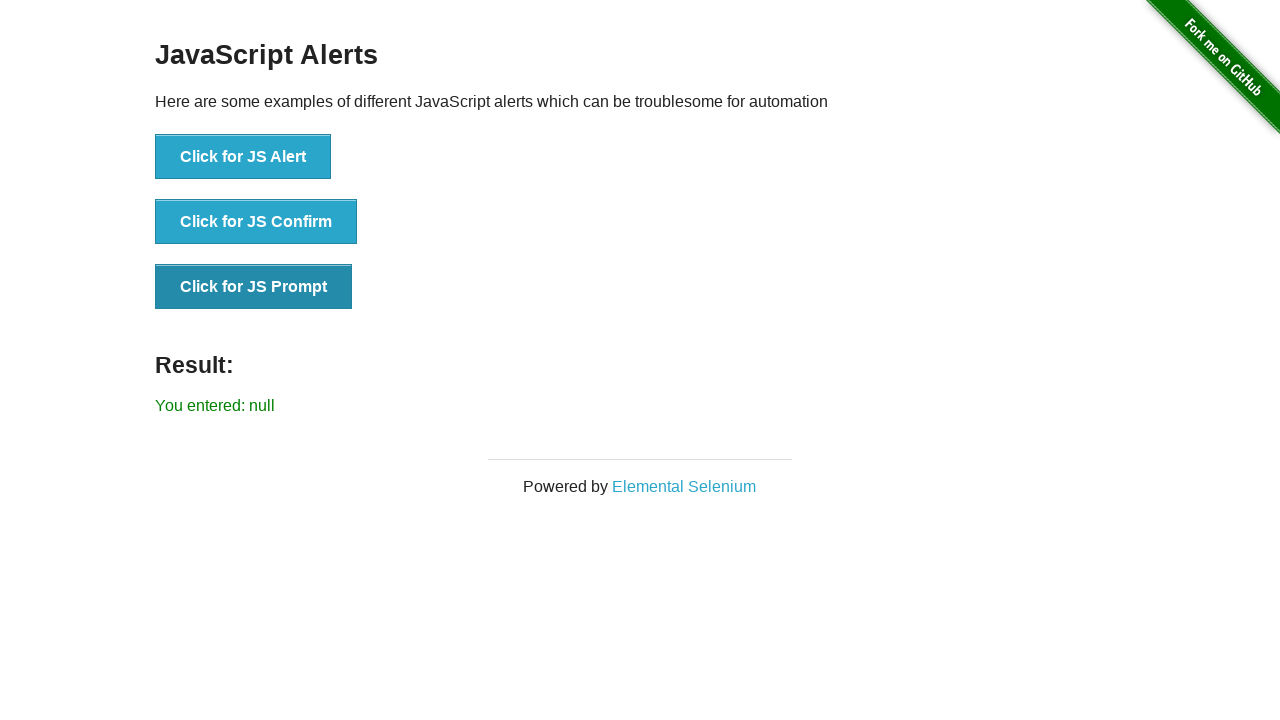

Clicked on Click for JS Prompt button again to trigger the prompt at (254, 287) on button:has-text('Click for JS Prompt')
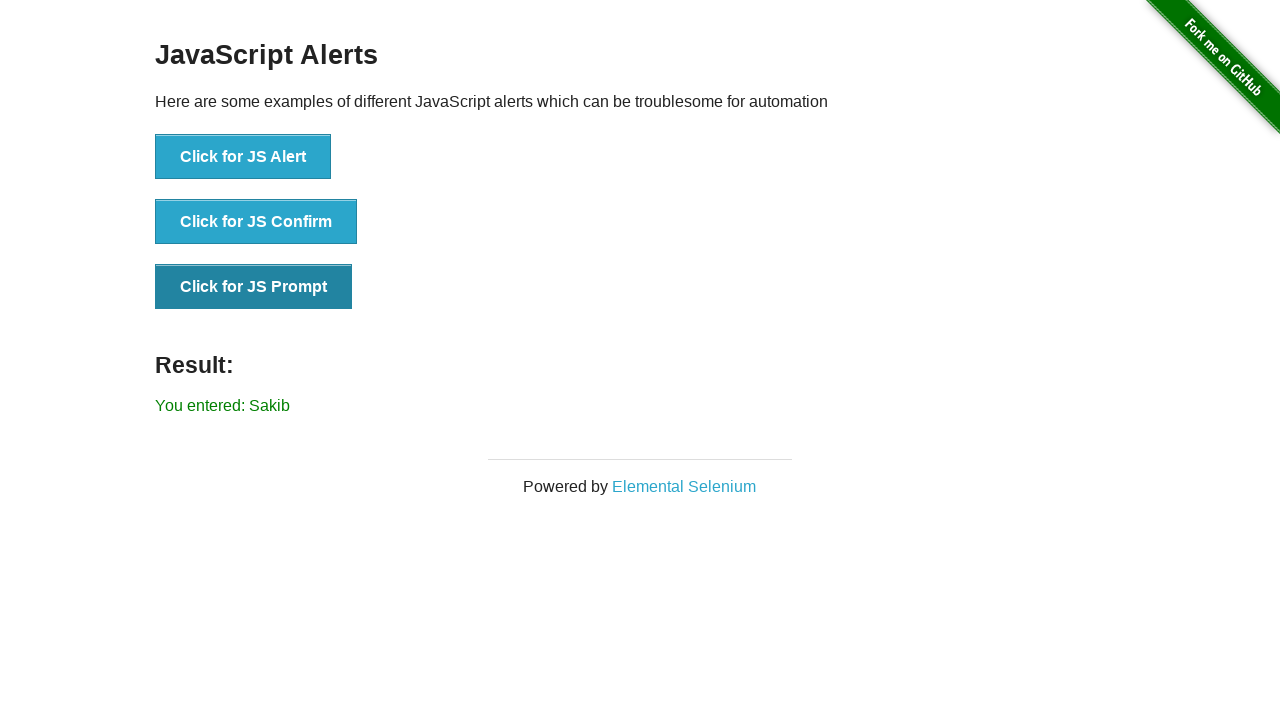

Result text element loaded and became visible
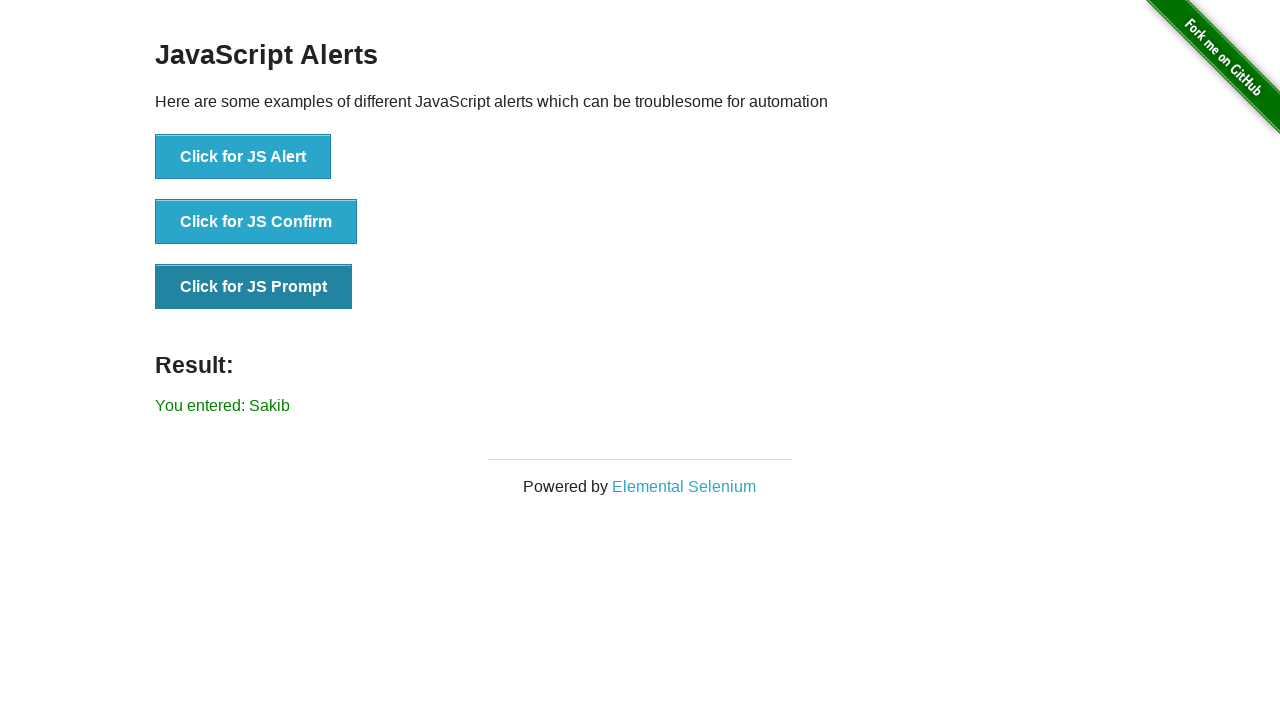

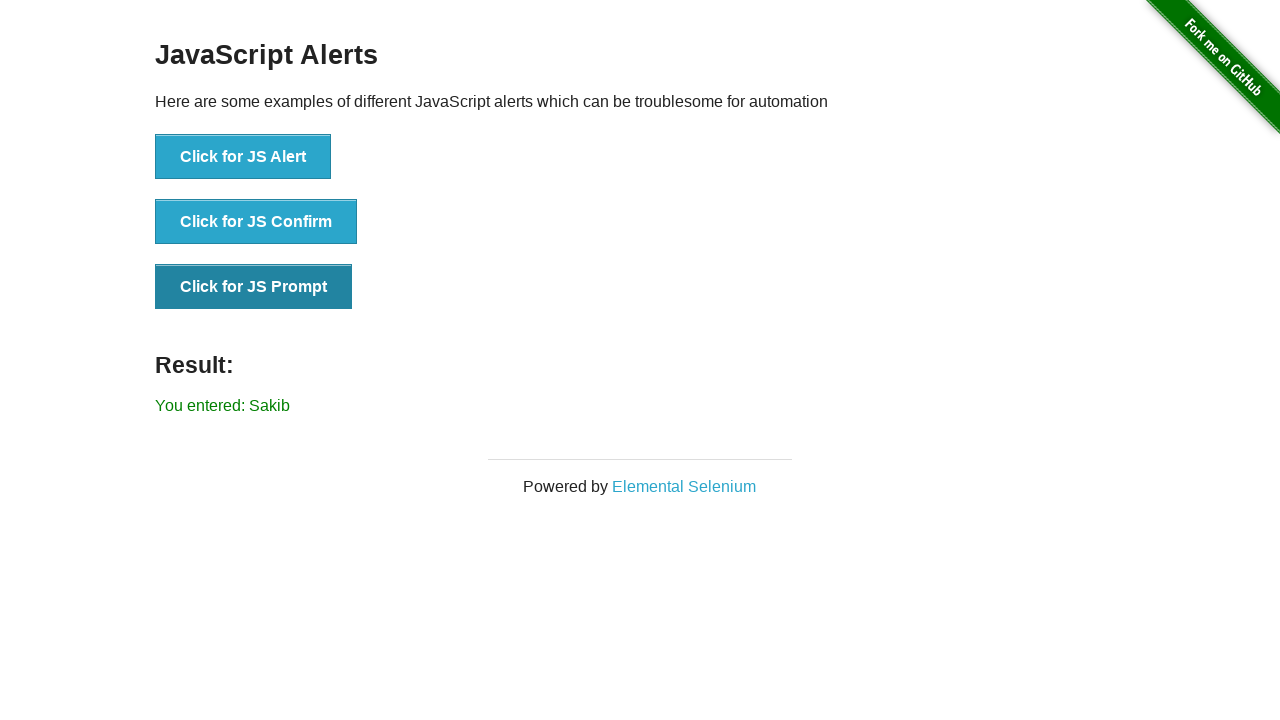